Tests browser navigation functionality on AJIO website by searching for perfumes and using browser back, forward, and refresh controls

Starting URL: https://www.ajio.com/

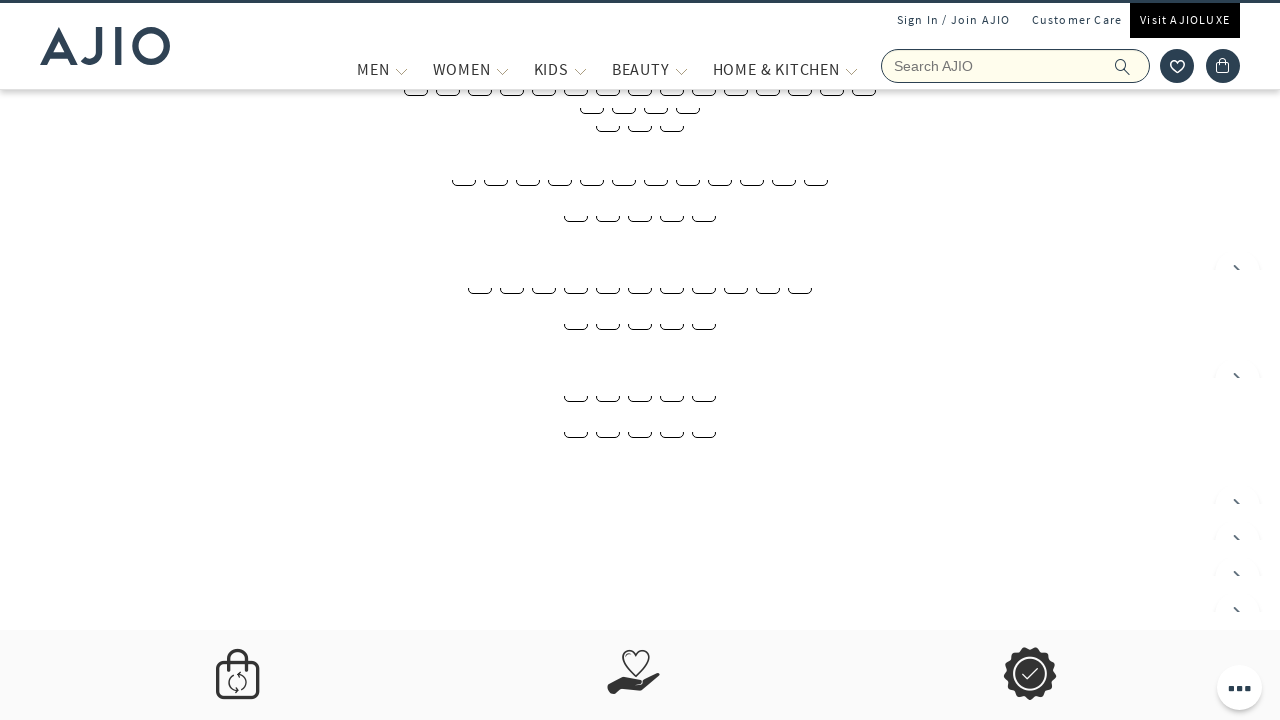

Filled search field with 'Perfumes' on input[name='searchVal']
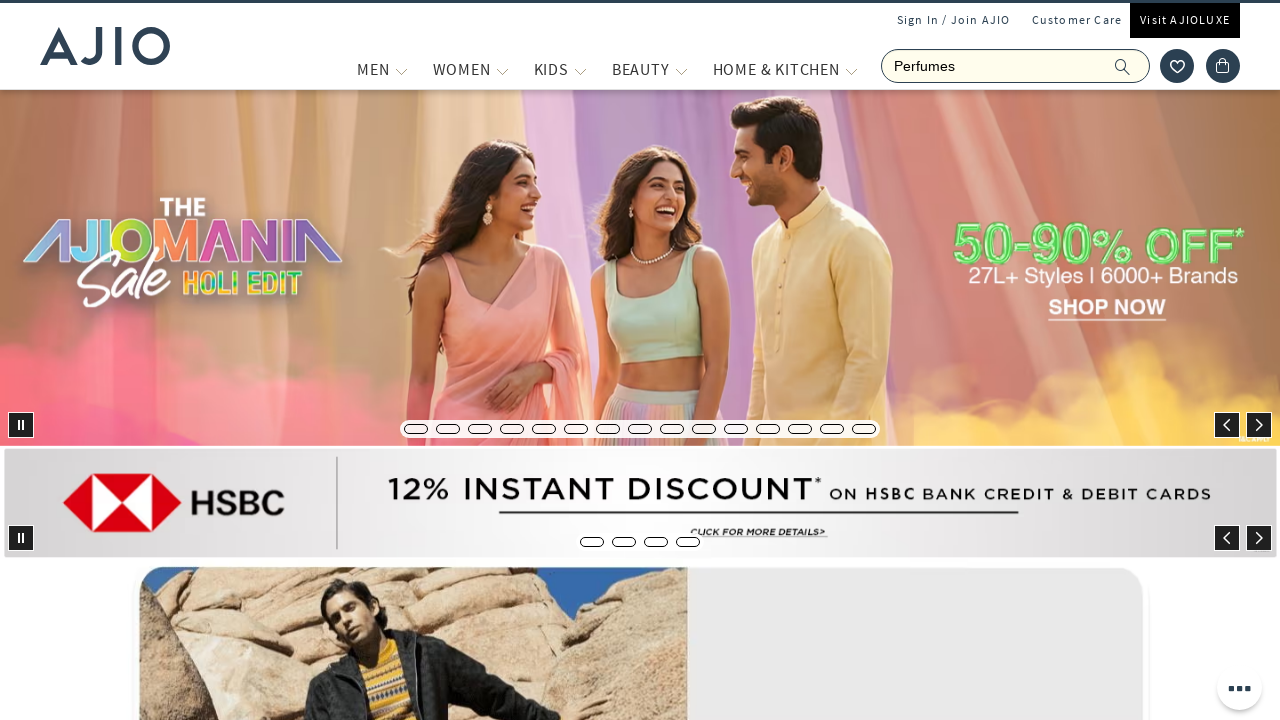

Clicked search icon to submit search for perfumes at (1123, 66) on .ic-search
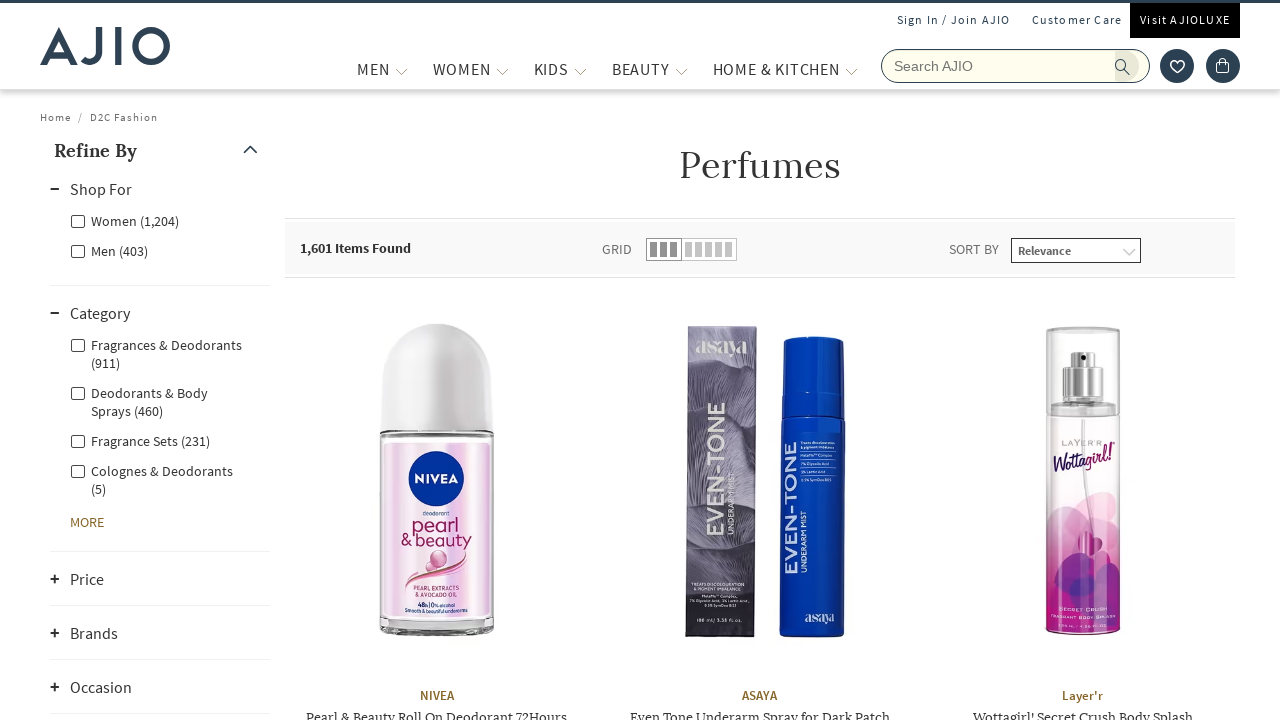

Waited for search results page to load
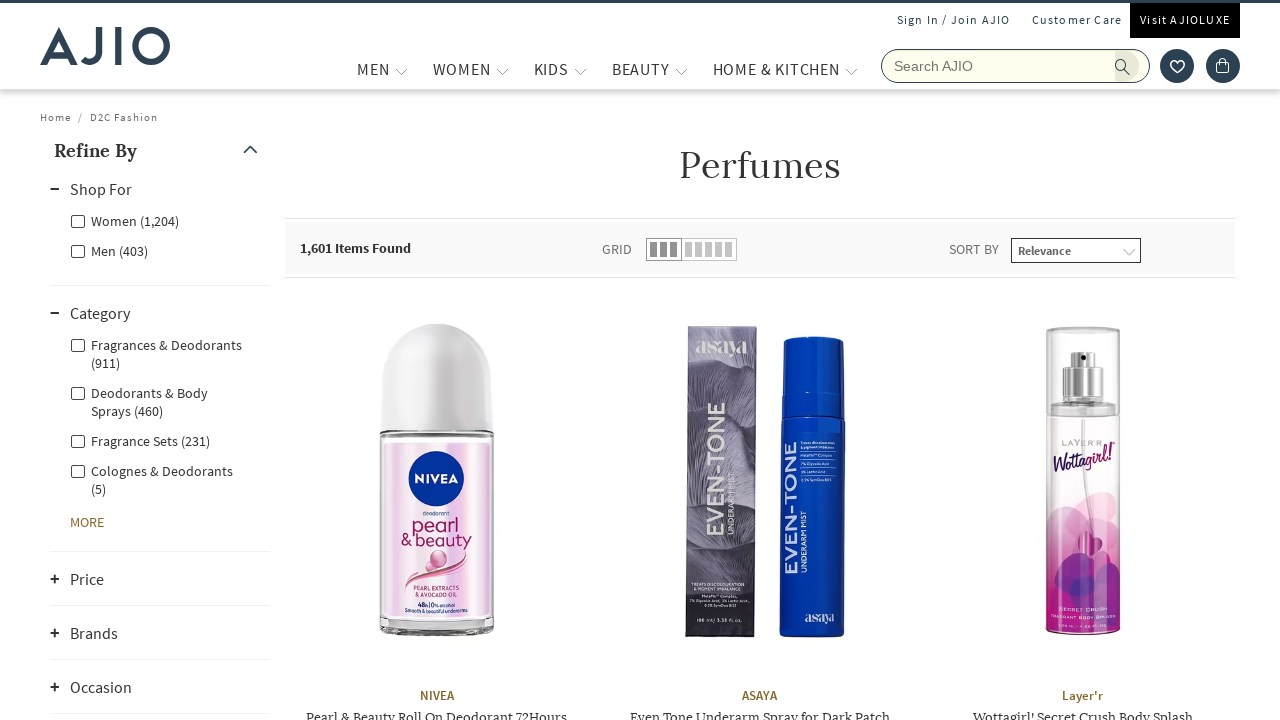

Navigated back to homepage using browser back button
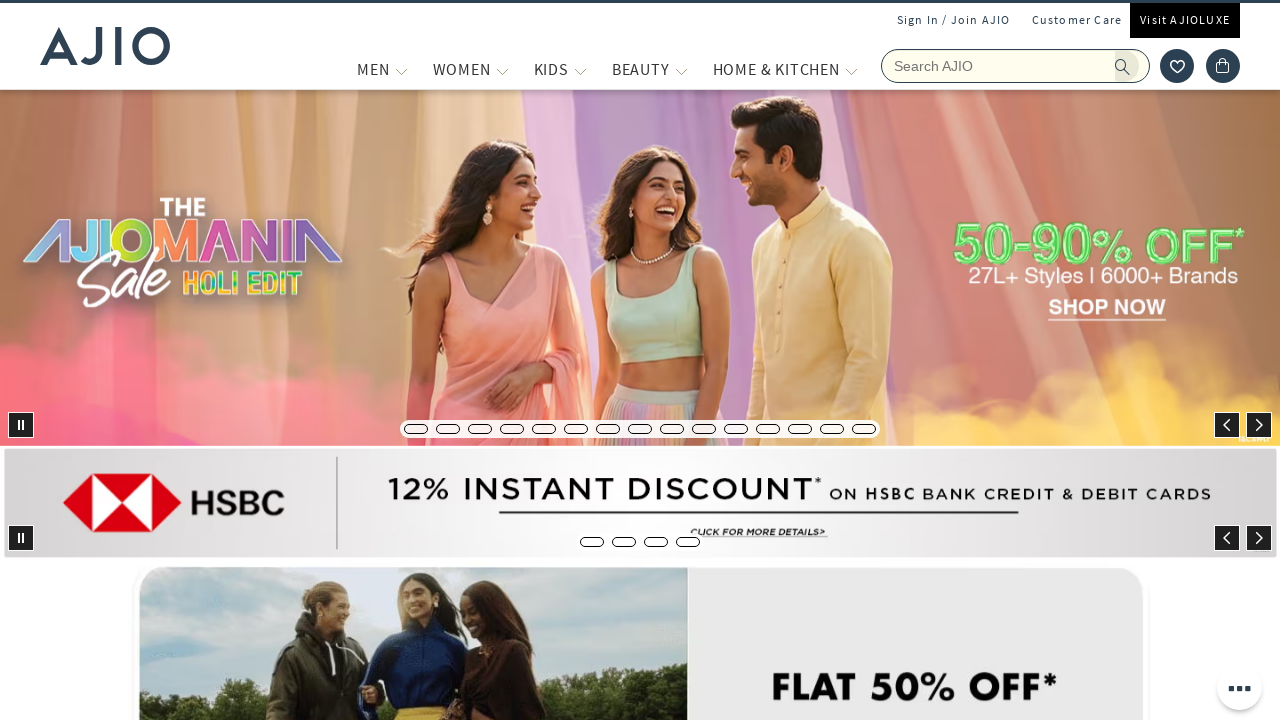

Waited for homepage to load
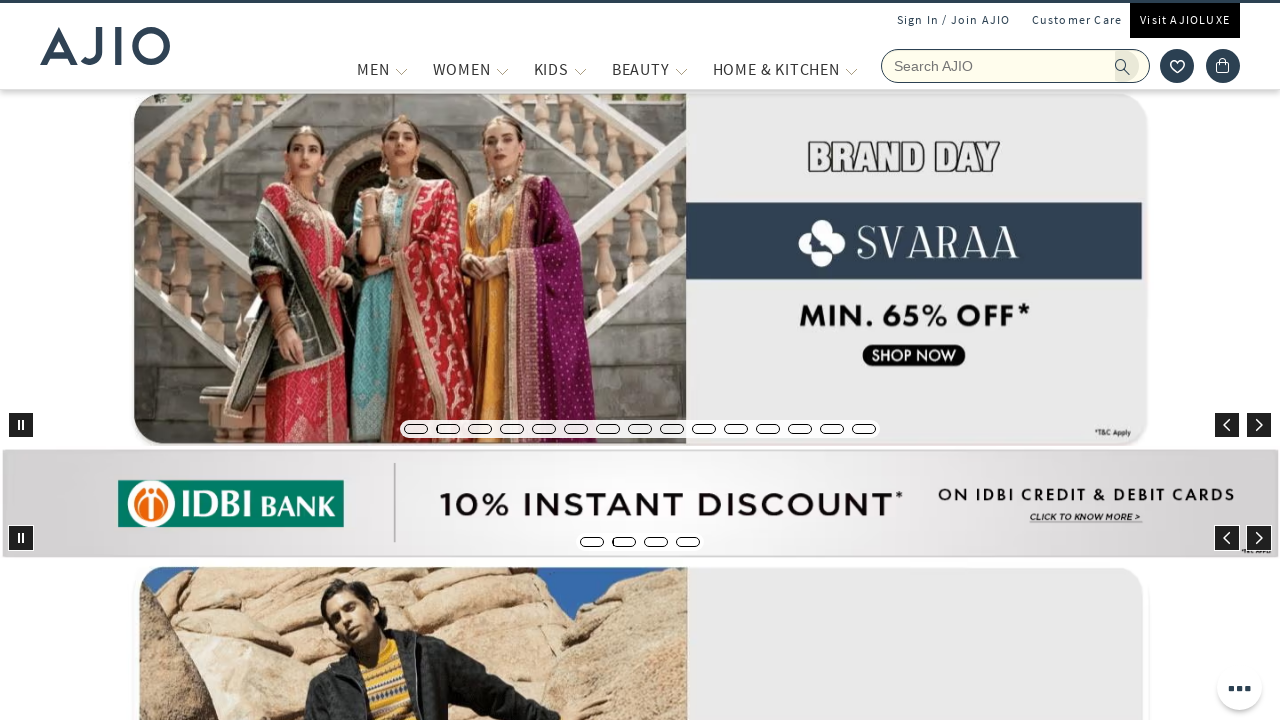

Navigated forward to perfumes search results using browser forward button
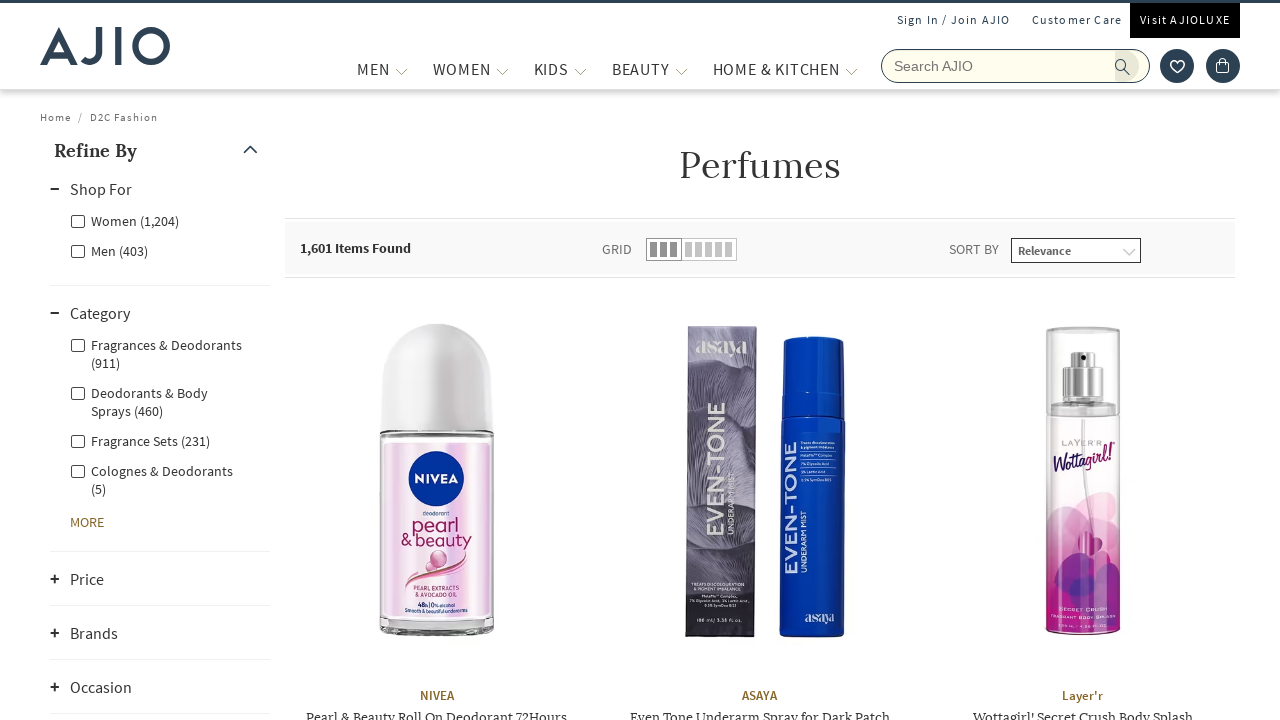

Waited for perfumes page to load
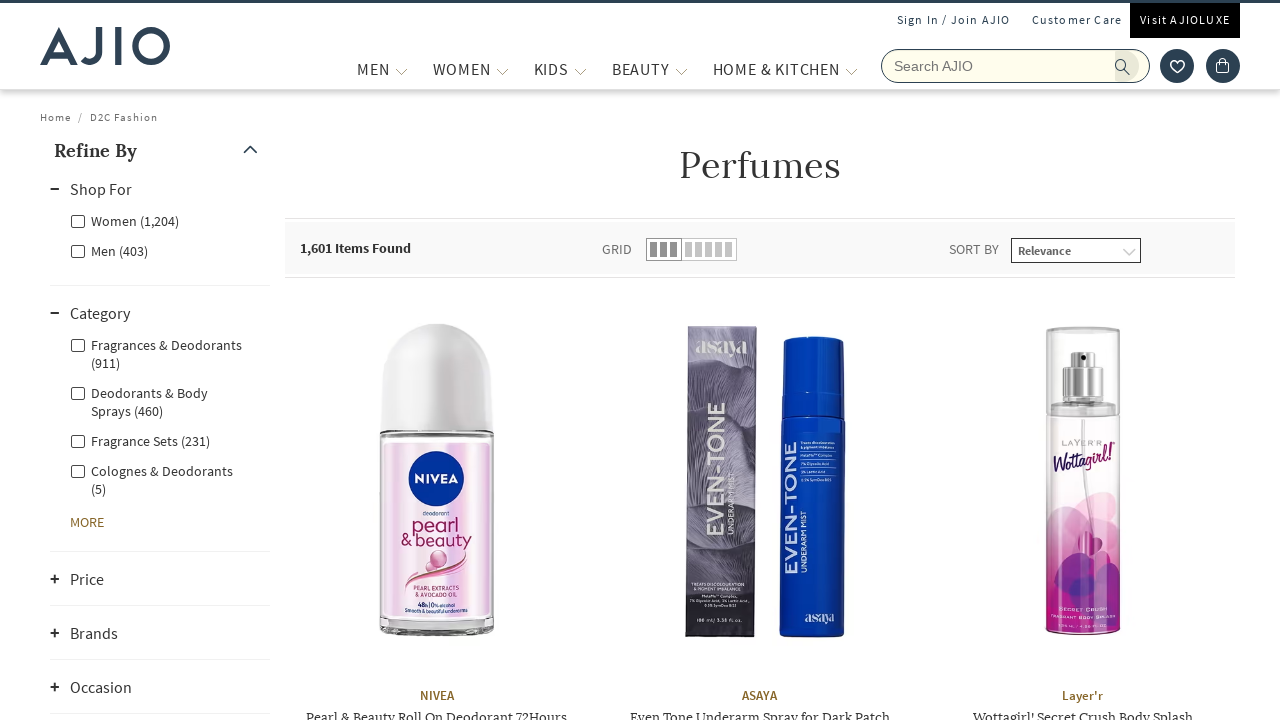

Refreshed the current perfumes page
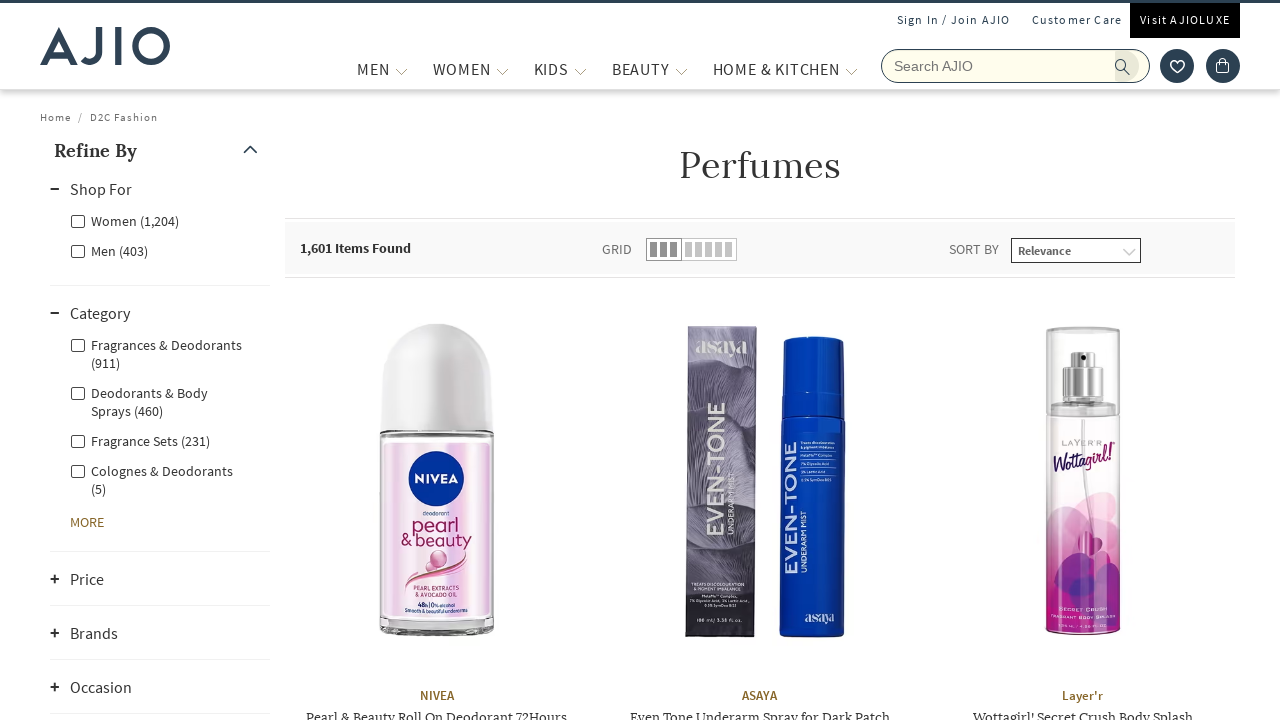

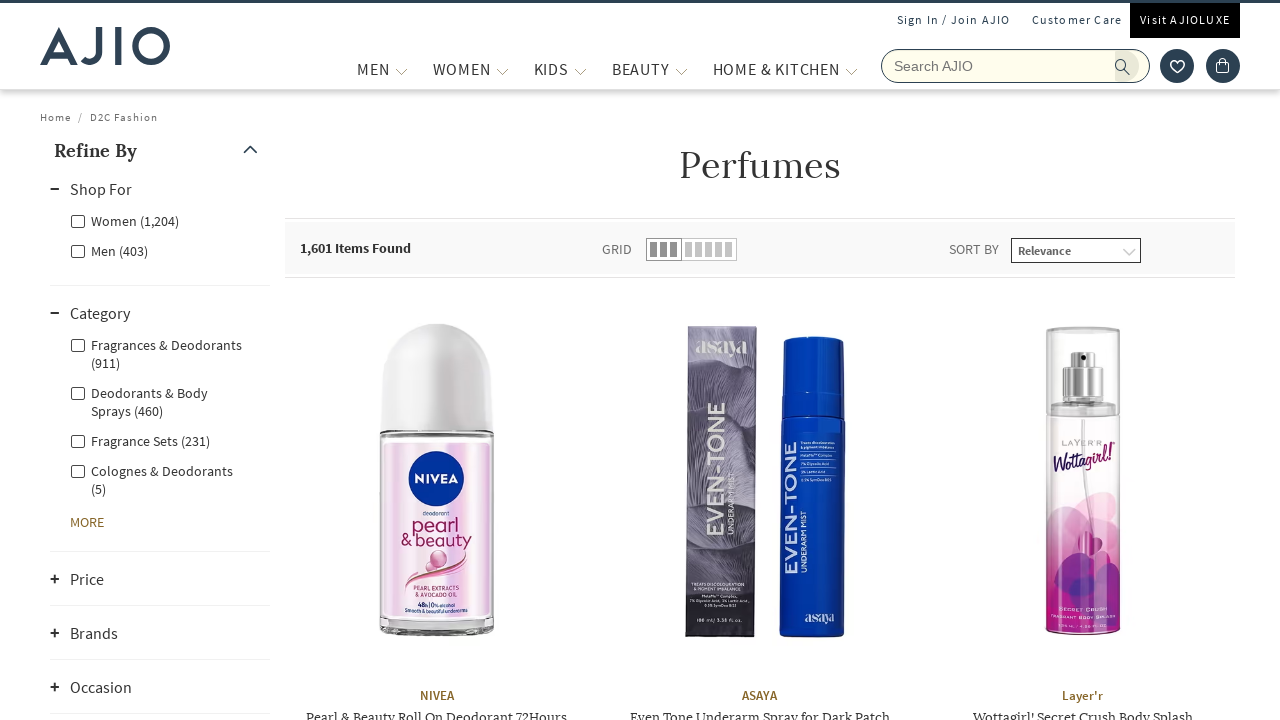